Tests browser window/tab switching functionality by clicking a button that opens a new tab, switching to the new tab to verify content, then switching back to the parent window

Starting URL: https://demoqa.com/browser-windows

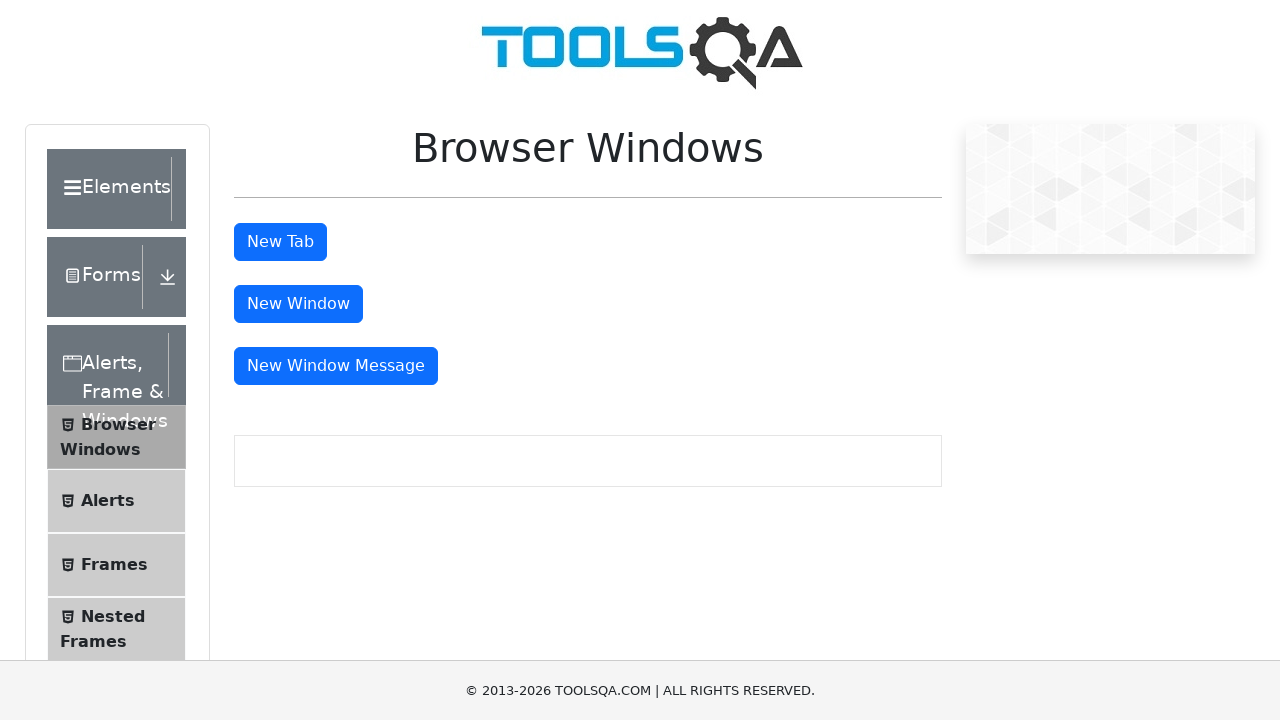

Clicked 'New Tab' button to open a new tab at (280, 242) on #tabButton
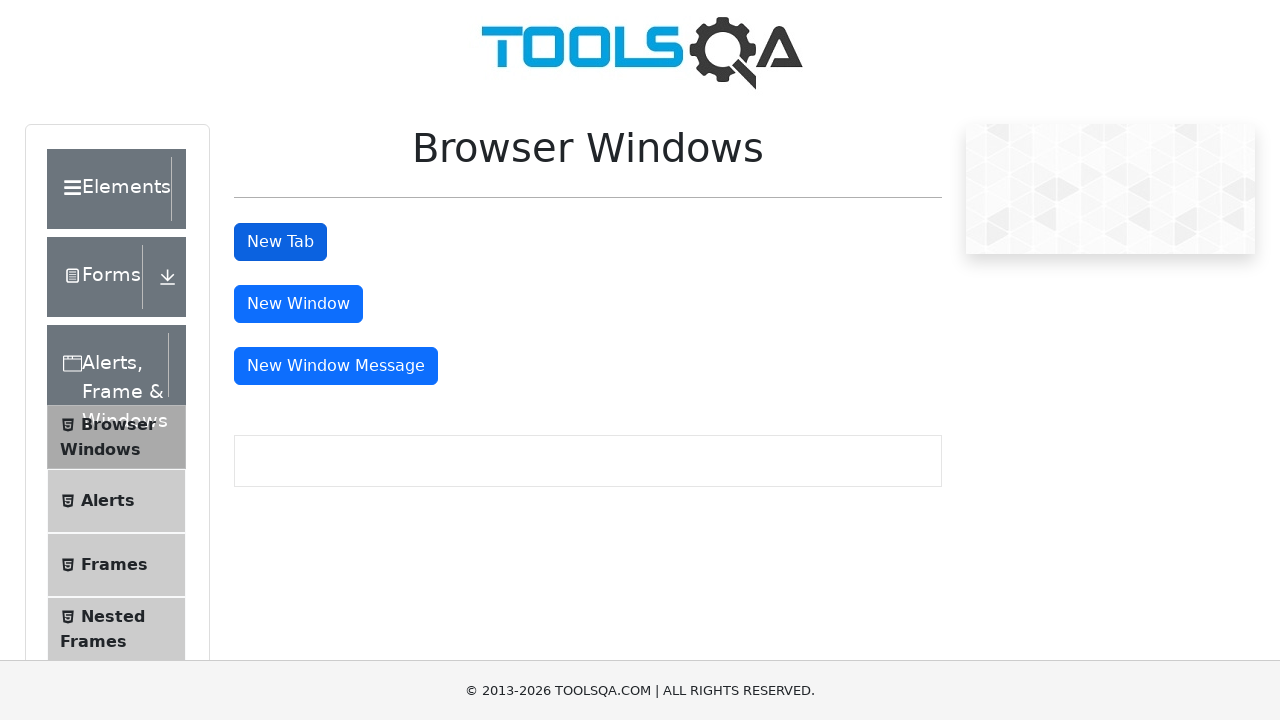

New tab opened and captured at (280, 242) on #tabButton
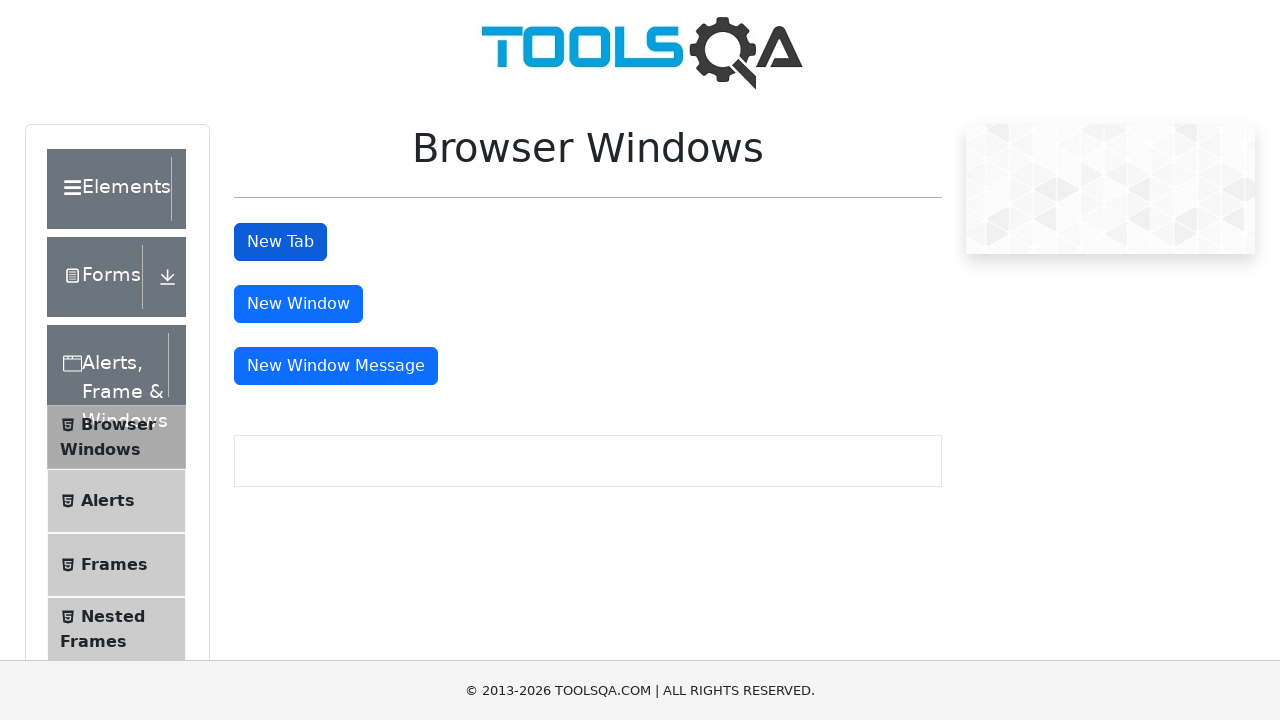

Switched to new tab
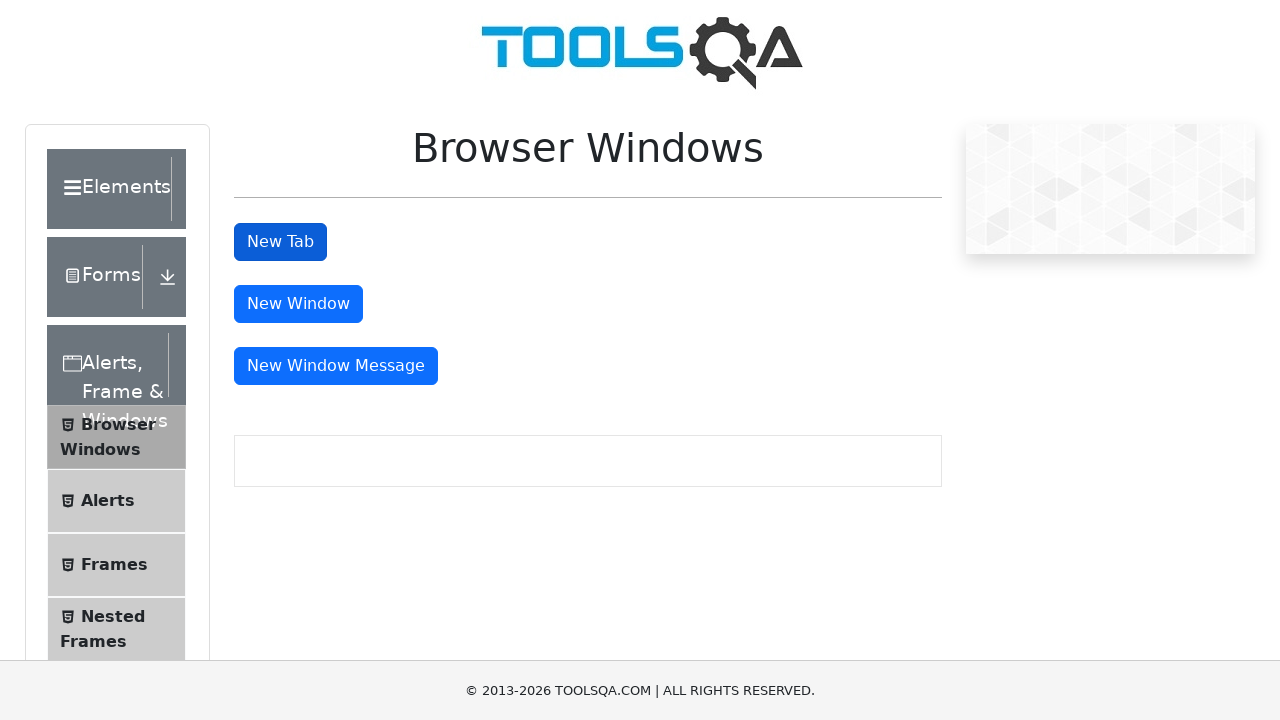

Sample heading element loaded on new tab
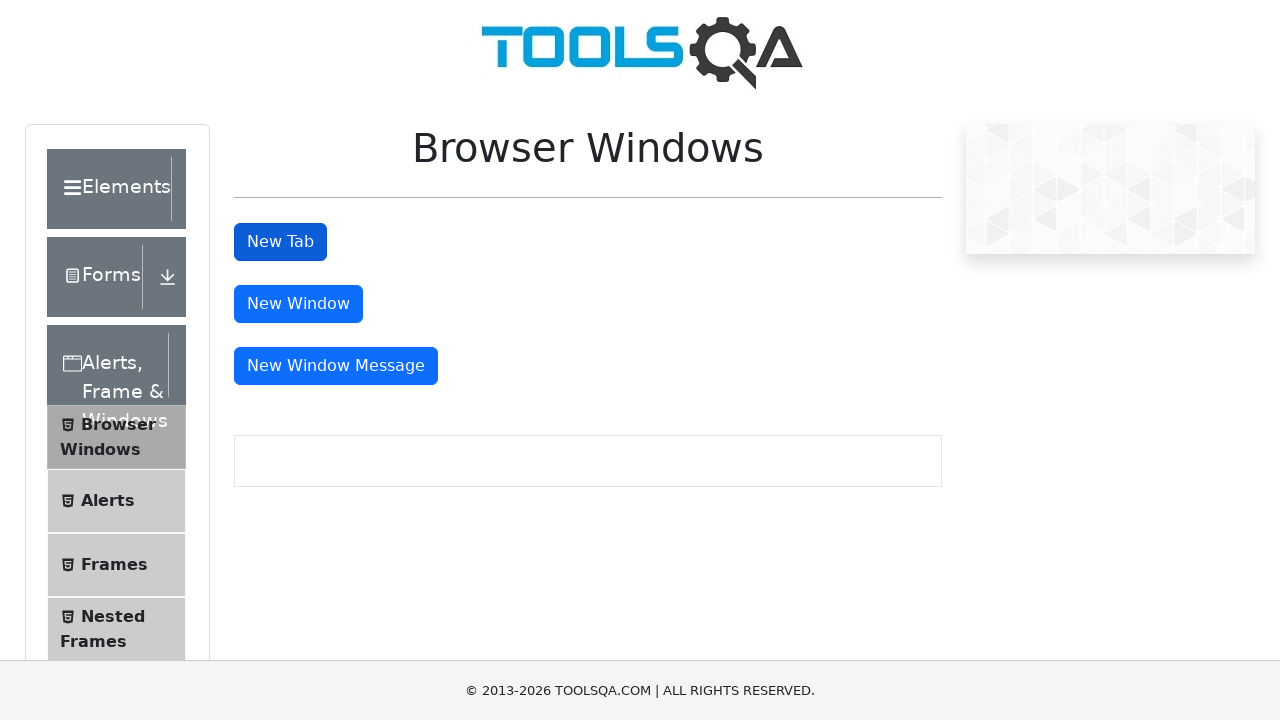

Retrieved heading text: 'This is a sample page'
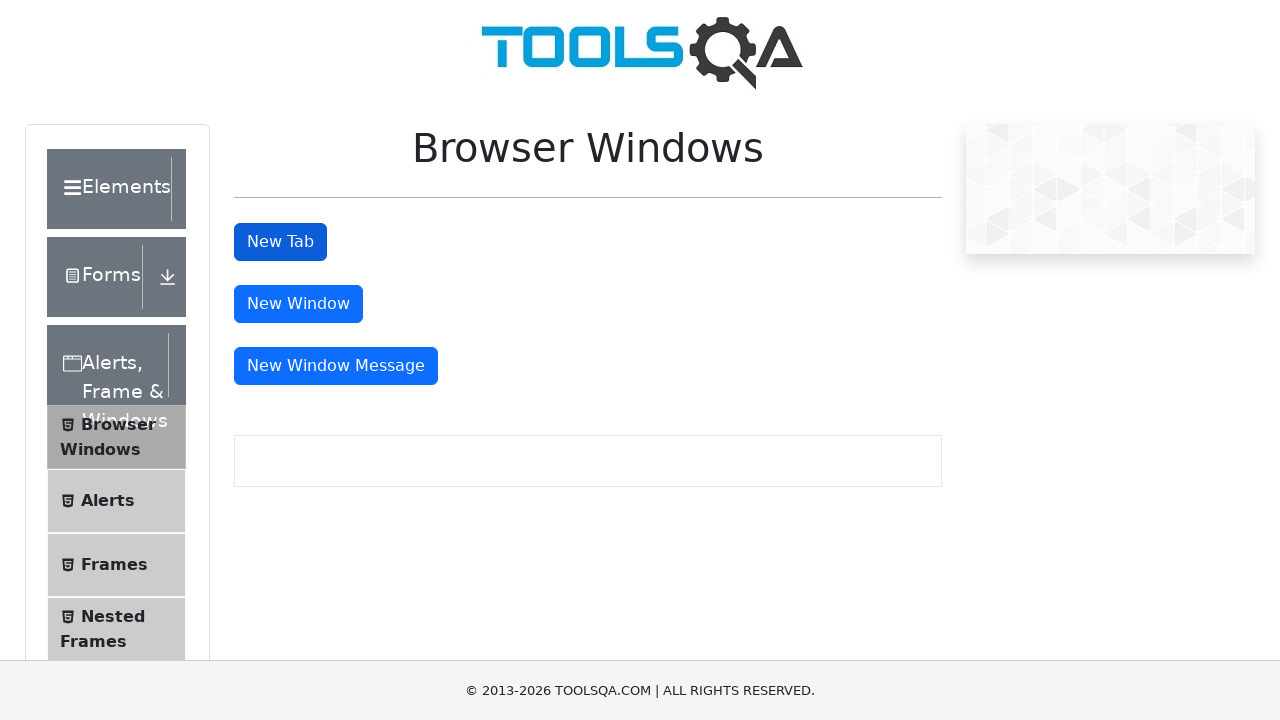

Closed the new tab
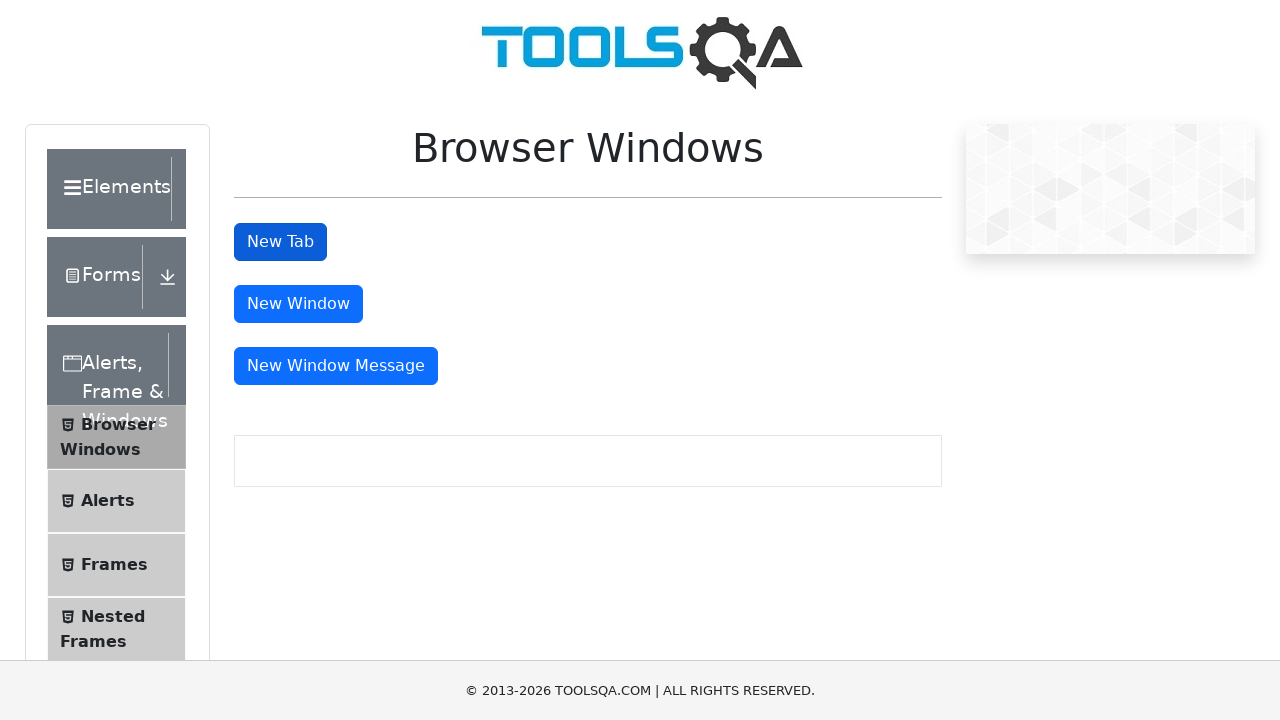

Back on parent window and 'New Tab' button is visible
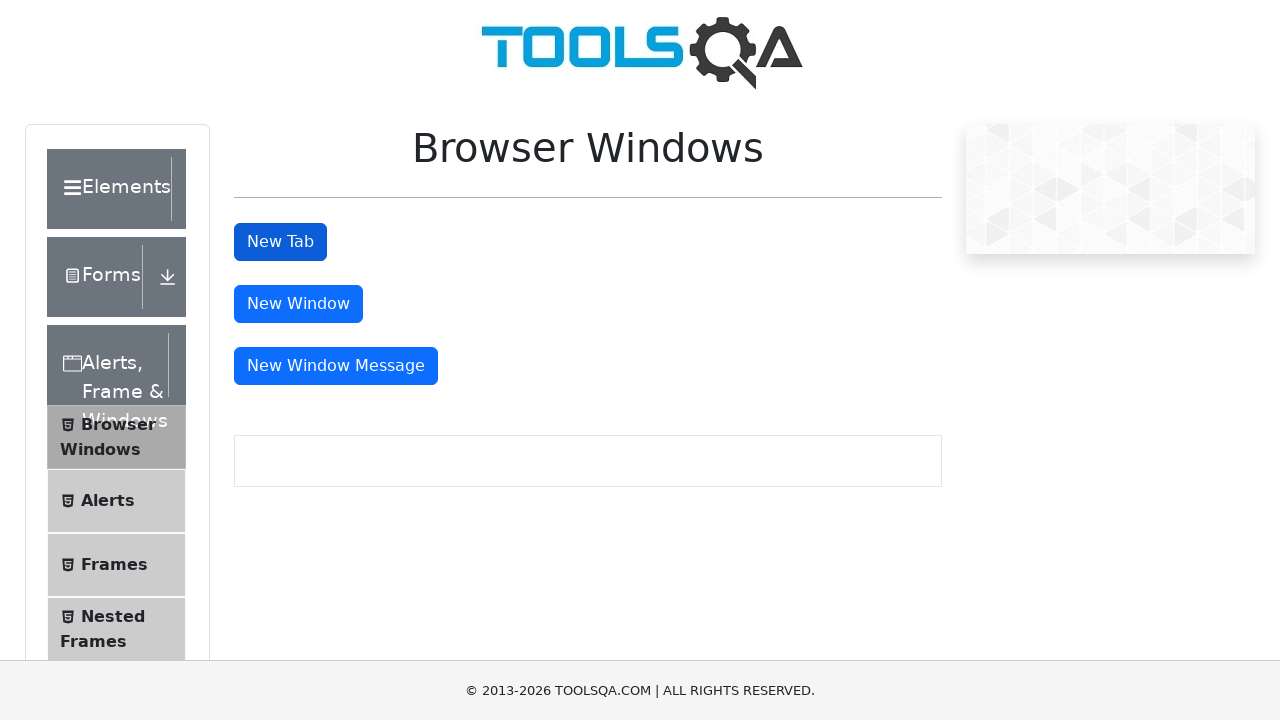

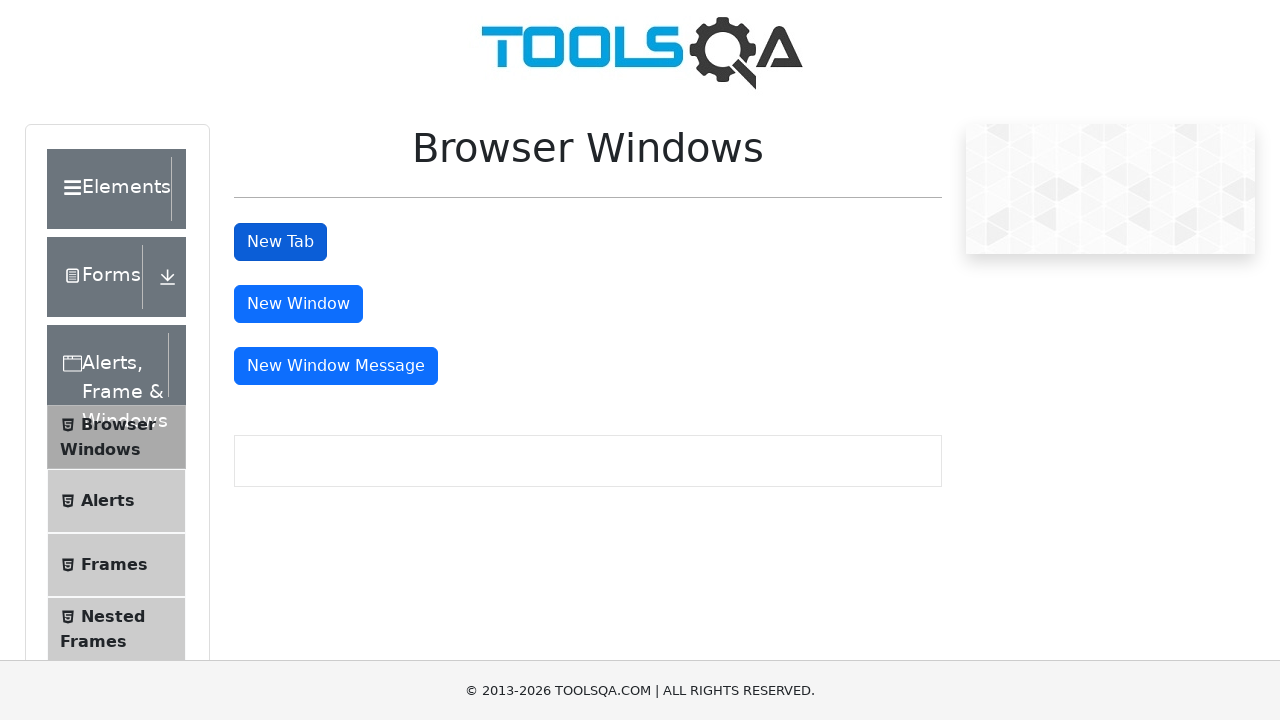